Tests the text box form by filling in full name, email, current address, and permanent address fields, then submitting the form

Starting URL: https://demoqa.com/text-box

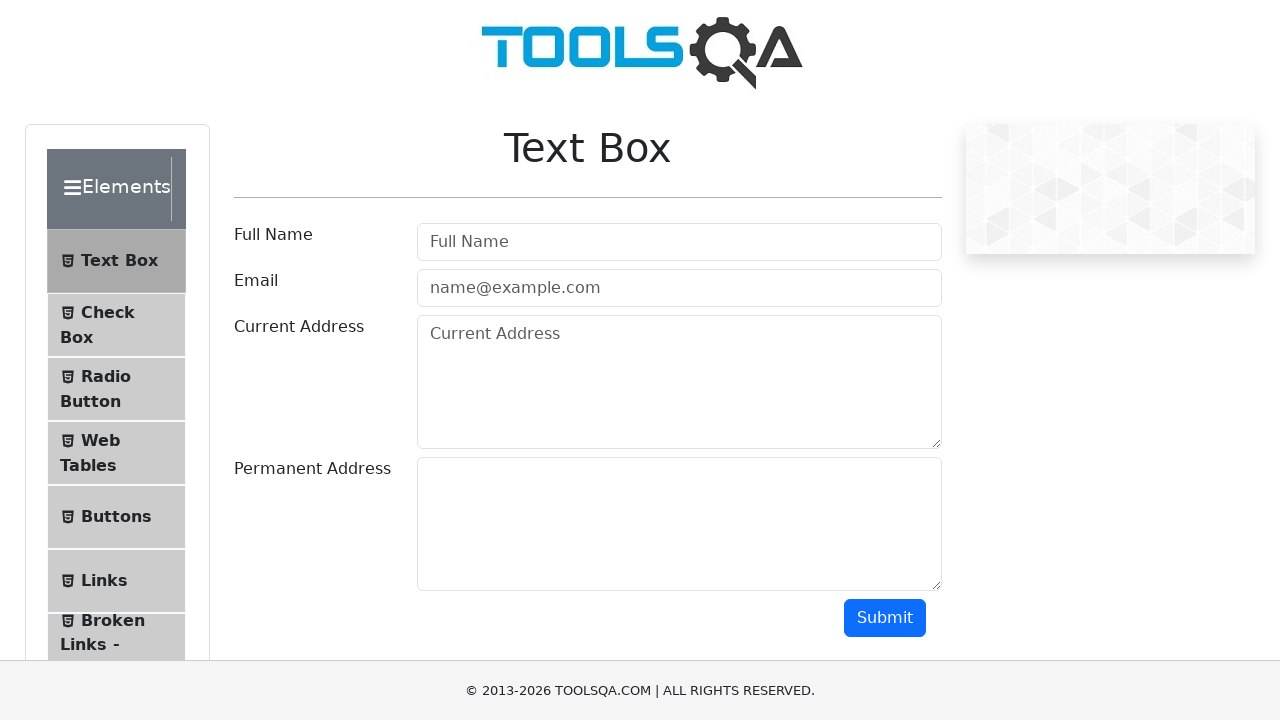

Hid banner using JavaScript
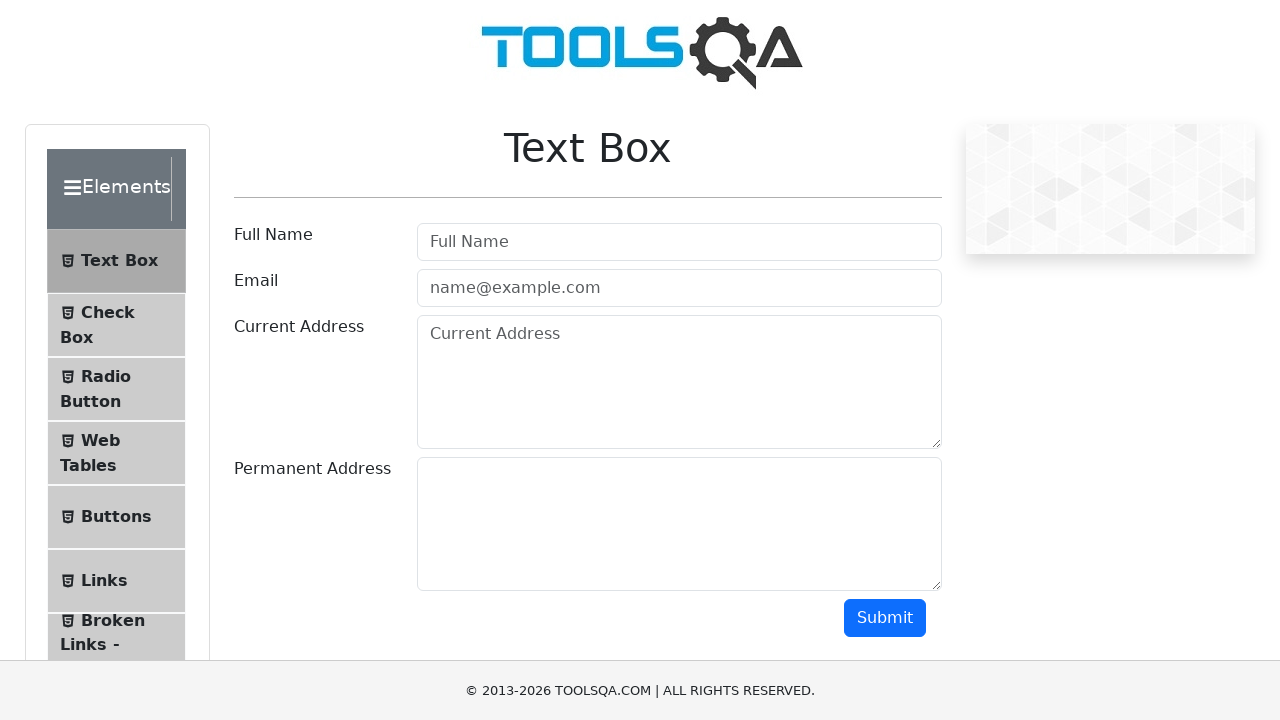

Hid footer using JavaScript
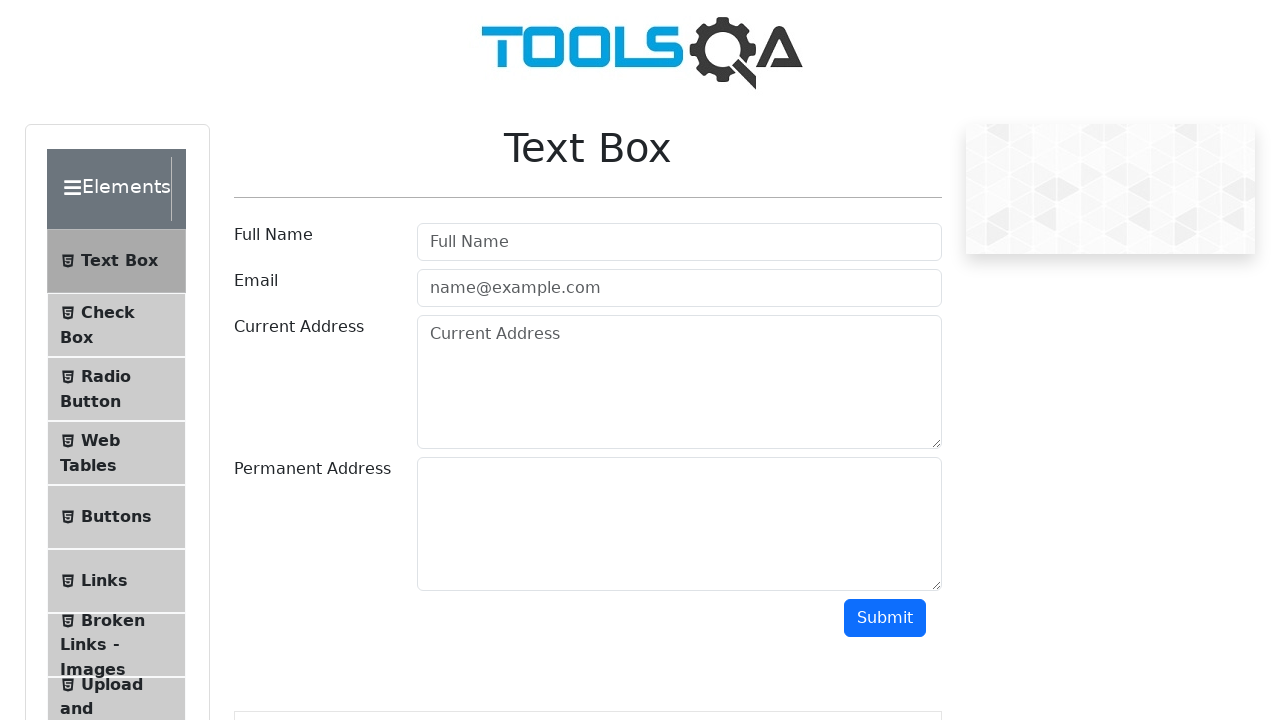

Filled Full Name field with 'Monkey' on input[placeholder='Full Name']
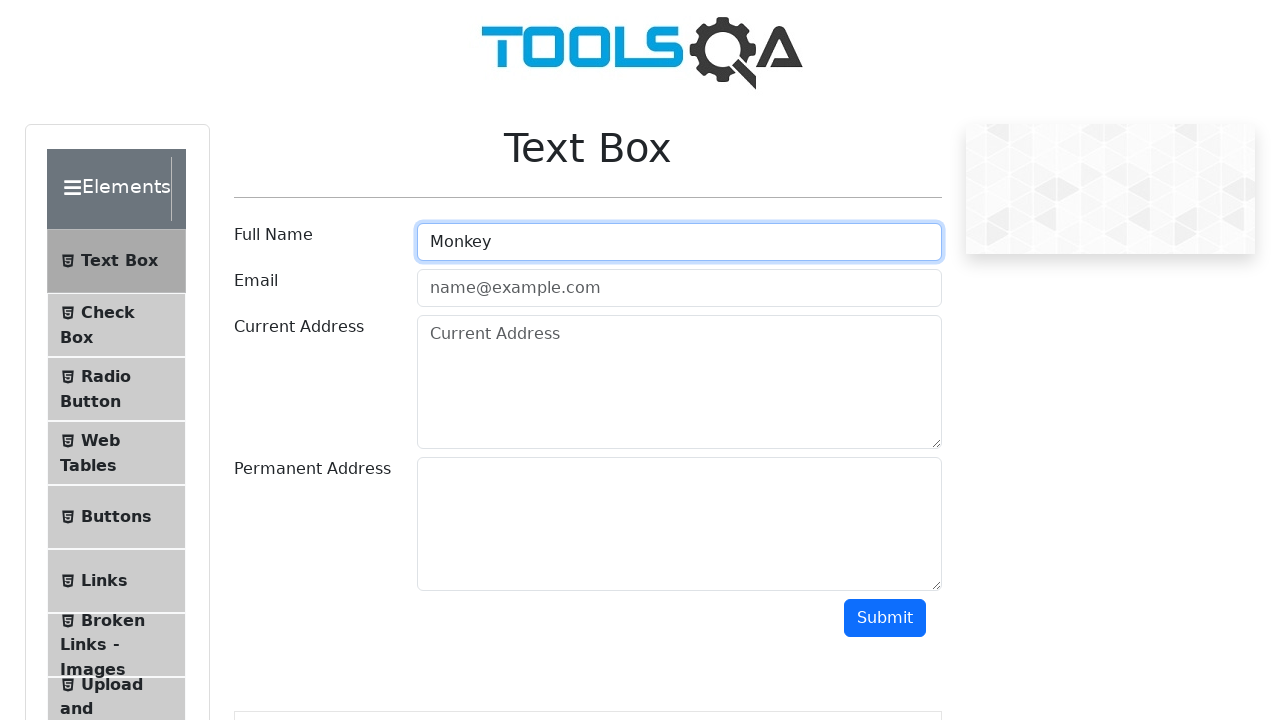

Filled Email field with 'monkey@gmail.com' on input[type='email']
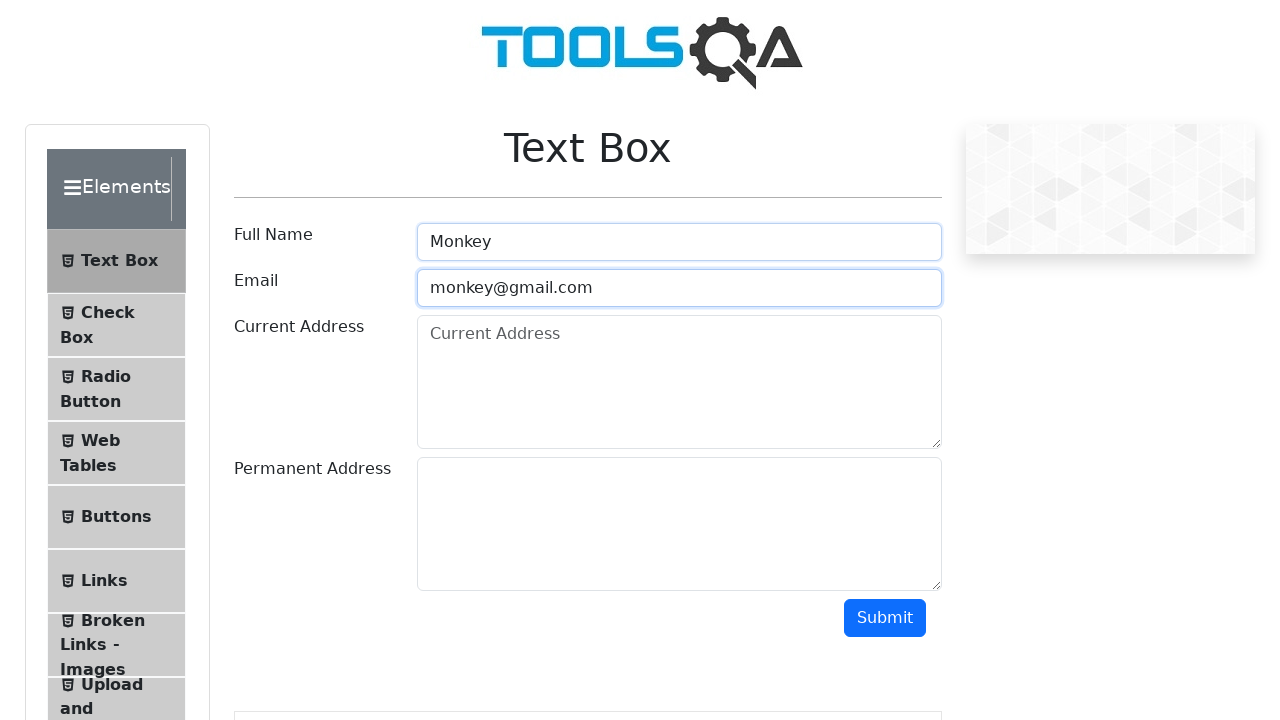

Filled Current Address field with 'Monkey Street 1' on #currentAddress
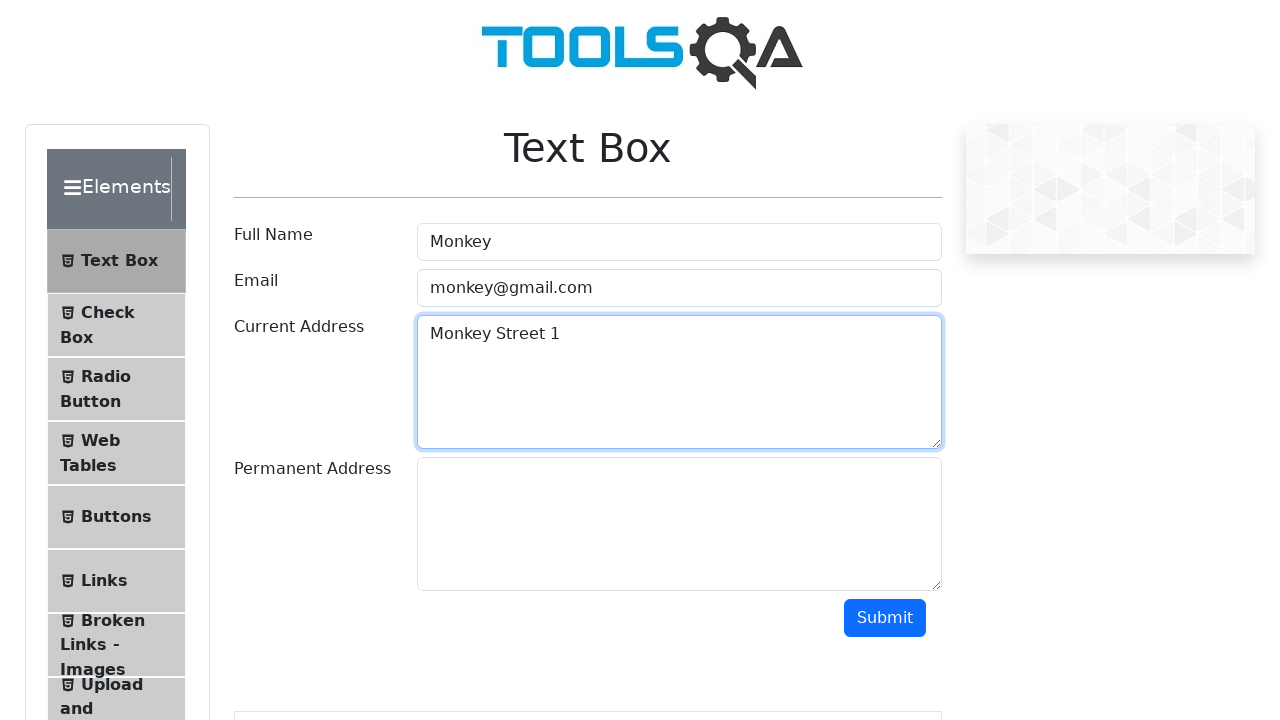

Filled Permanent Address field with 'Monkey kuku' on #permanentAddress
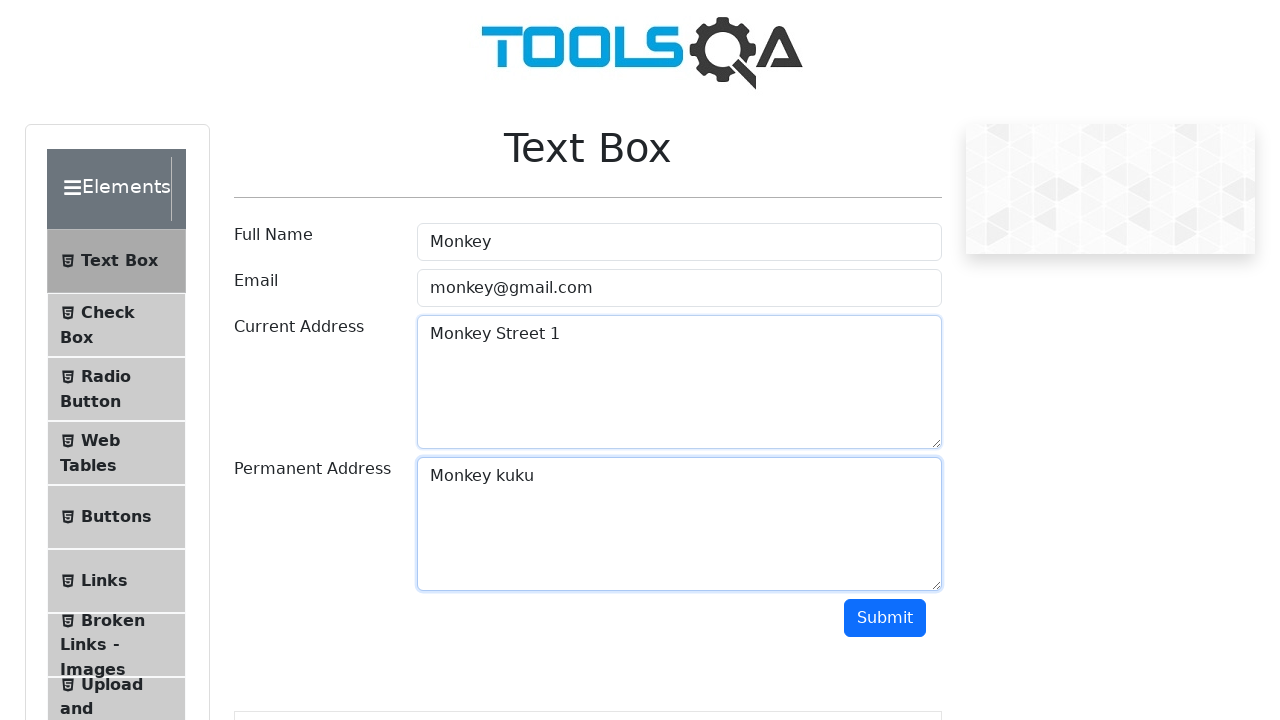

Clicked Submit button at (885, 618) on button:has-text('Submit')
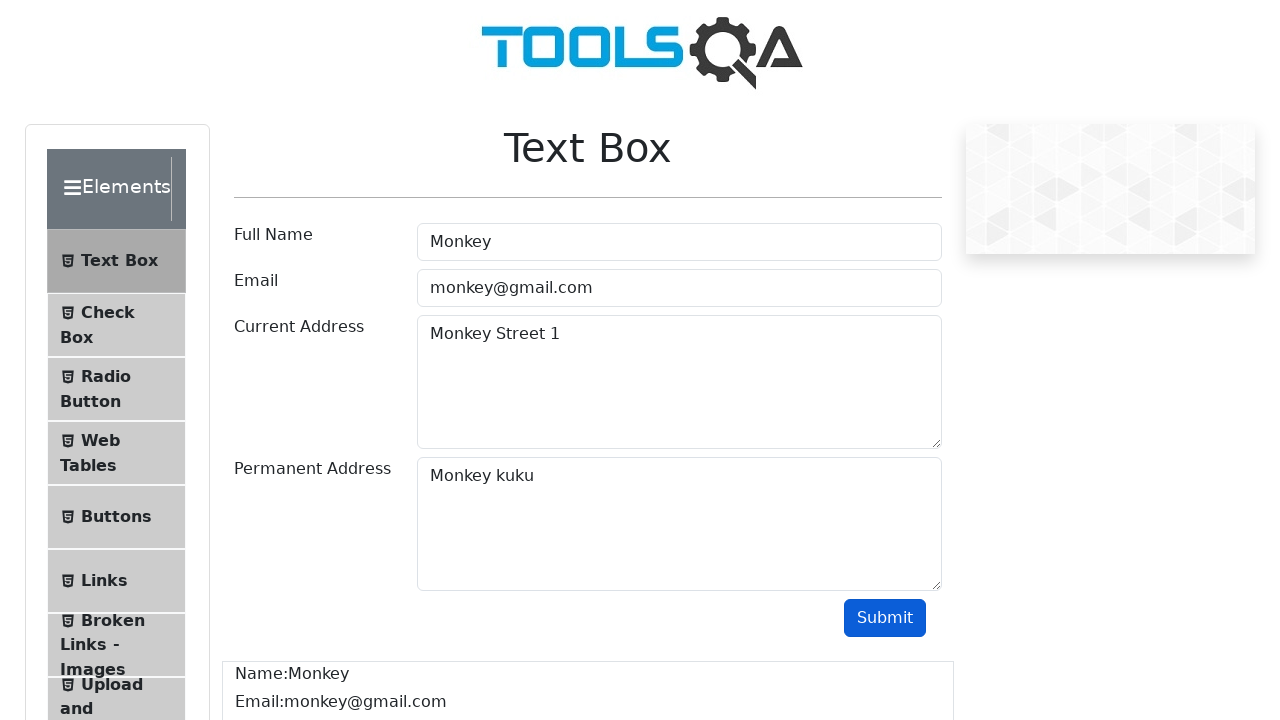

Output section appeared after form submission
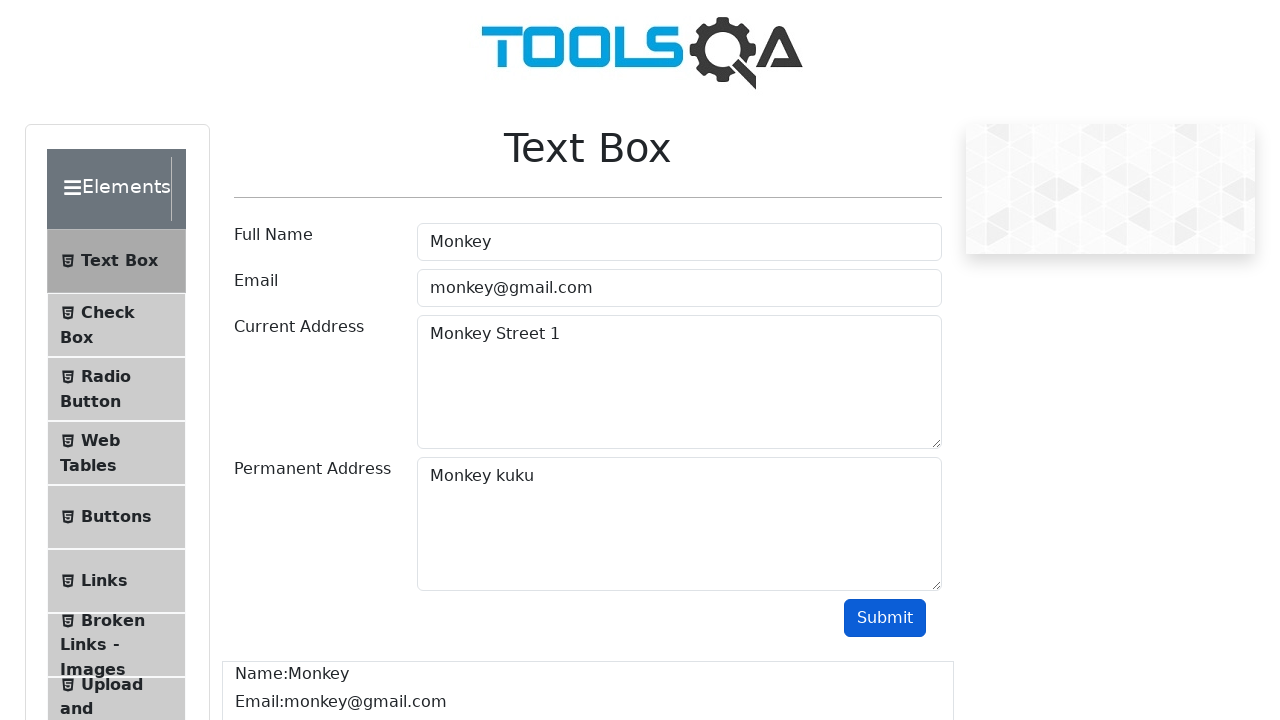

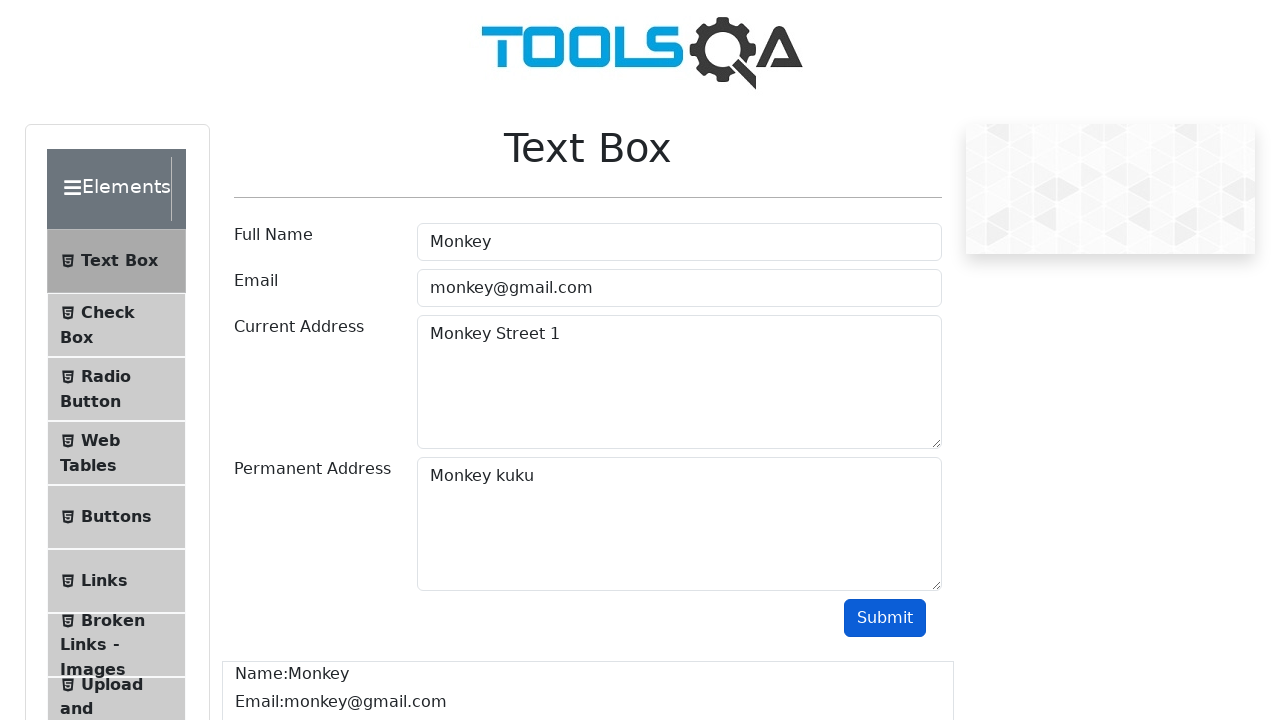